Tests password generator with very long input strings (200 'a' and 200 'b' characters).

Starting URL: http://angel.net/~nic/passwd.current.html

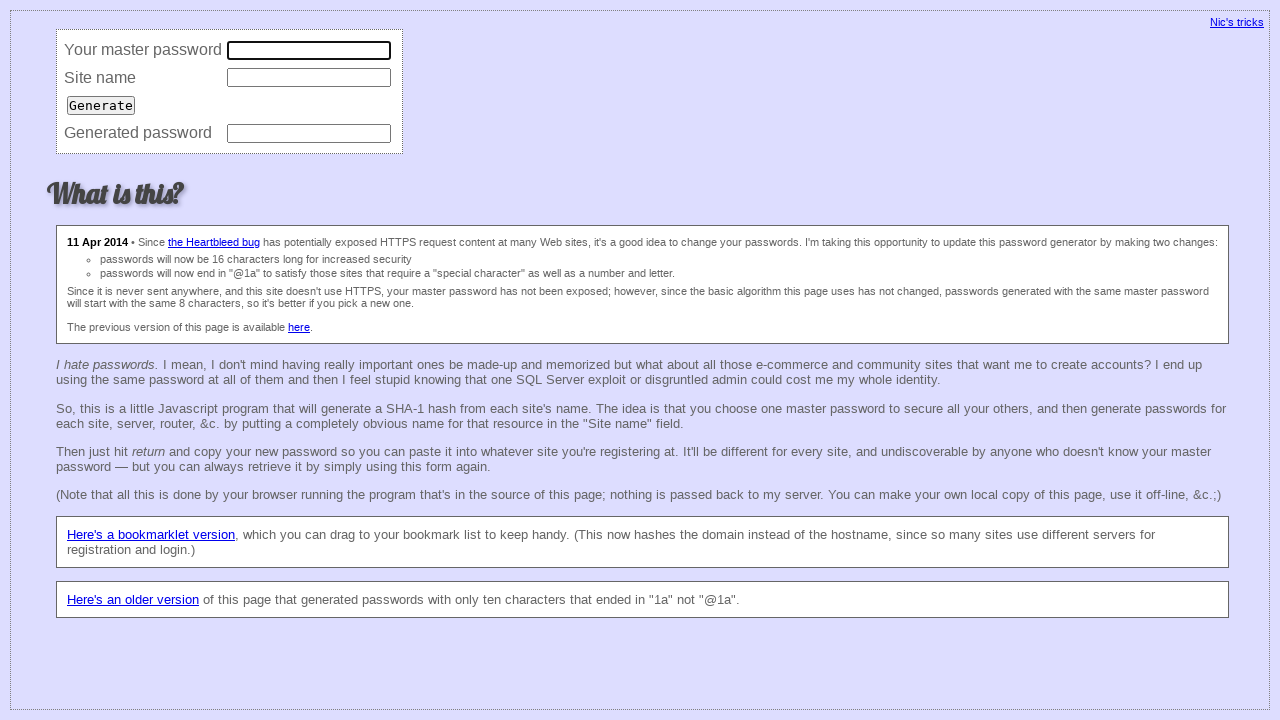

Filled master password field with 200 'a' characters on input[name='master']
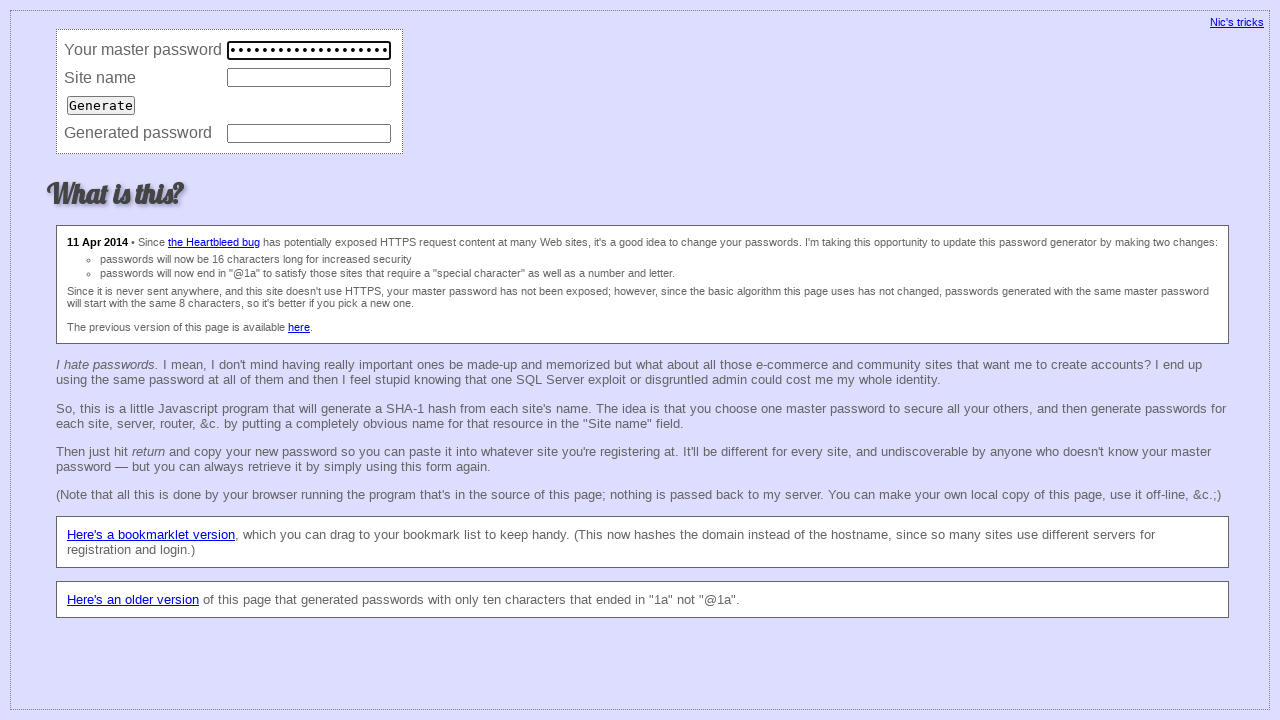

Filled site name field with 200 'b' characters on input[name='site']
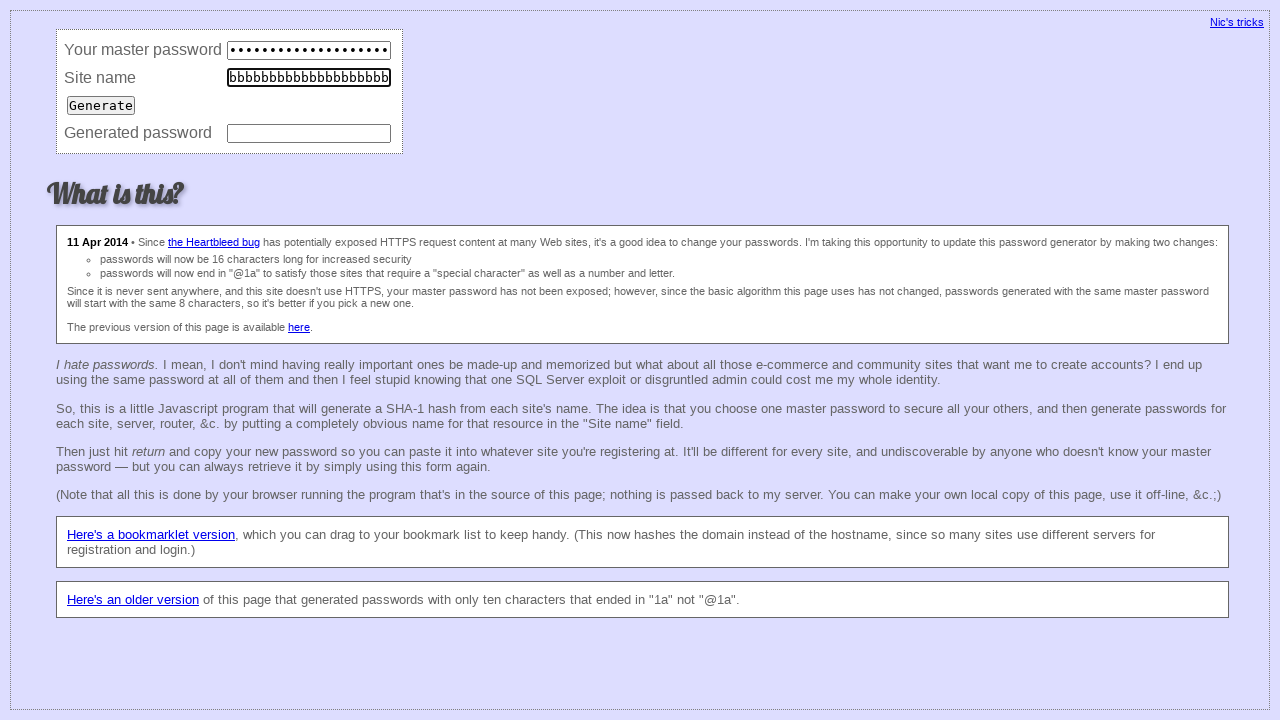

Clicked generate button to generate password at (101, 105) on input[type='submit']
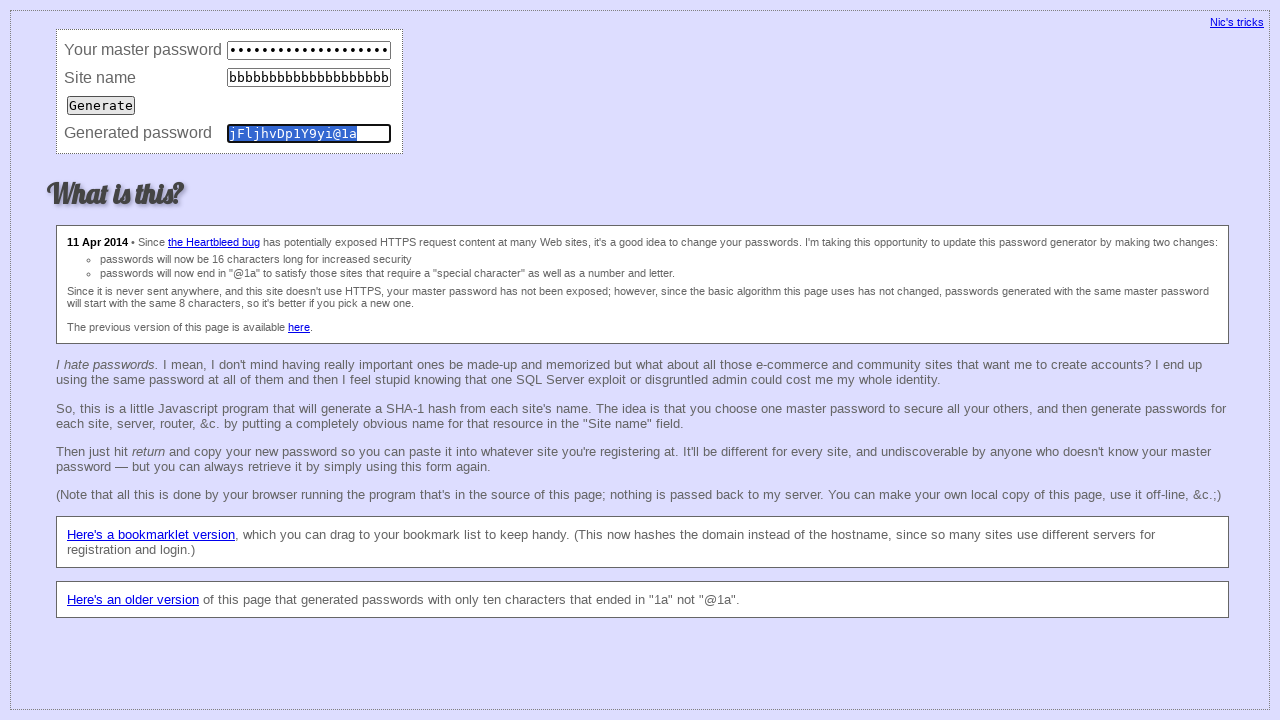

Verified that password was generated with exactly 16 characters
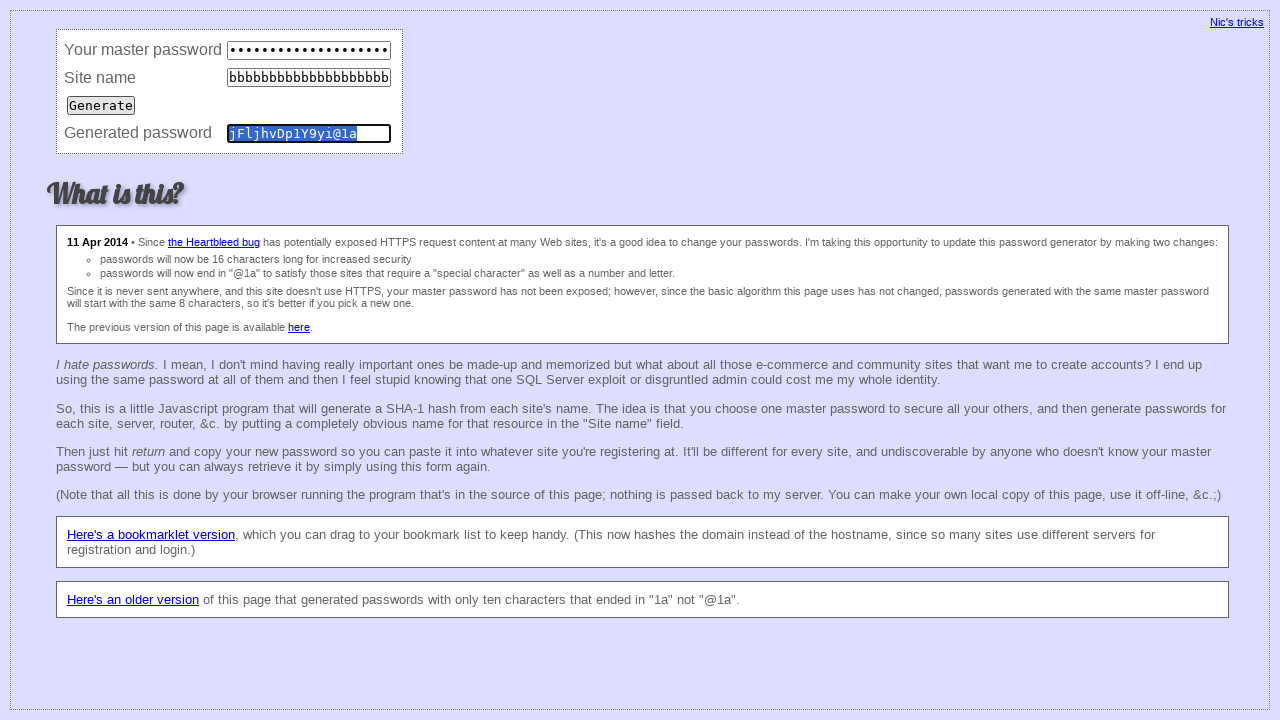

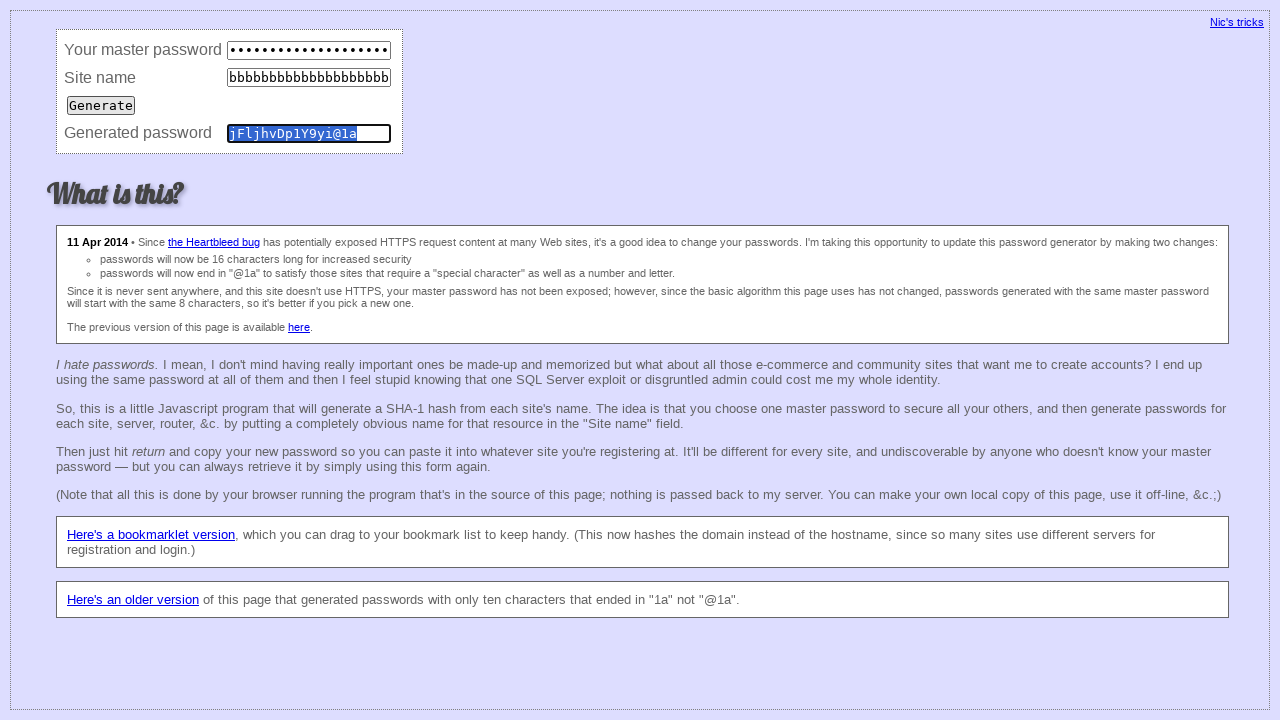